Tests alert handling functionality by triggering a prompt alert, entering text, and accepting it

Starting URL: http://demo.automationtesting.in/Alerts.html

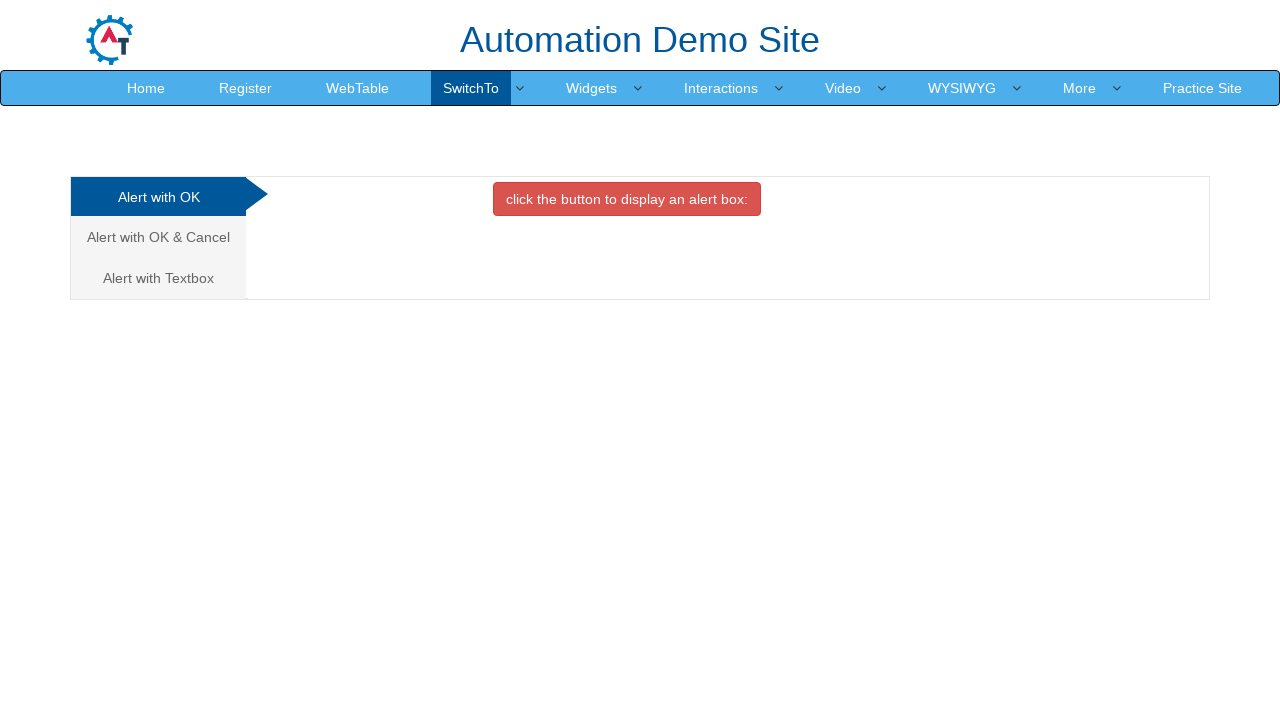

Clicked on the prompt alerts tab/link at (158, 278) on xpath=//button[contains(text(),'prompt ')]/preceding::a[1]
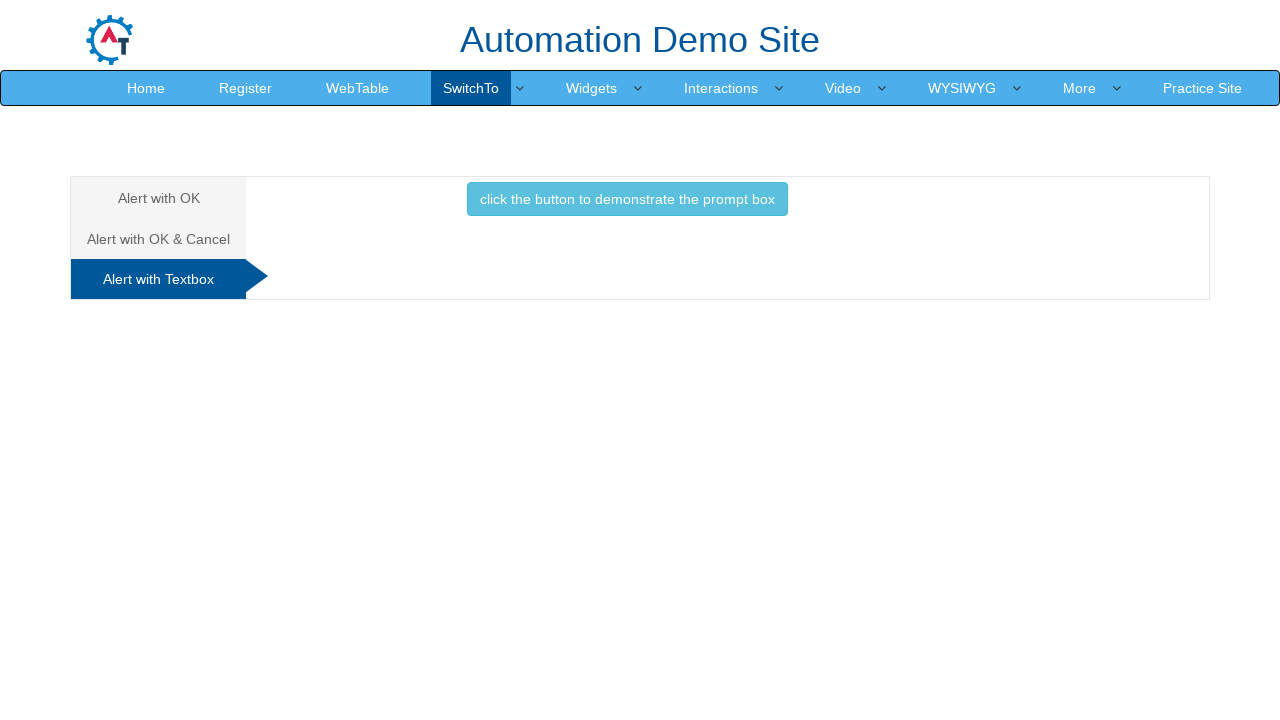

Clicked the button to trigger the prompt alert at (627, 199) on xpath=//button[contains(text(),'prompt ')]
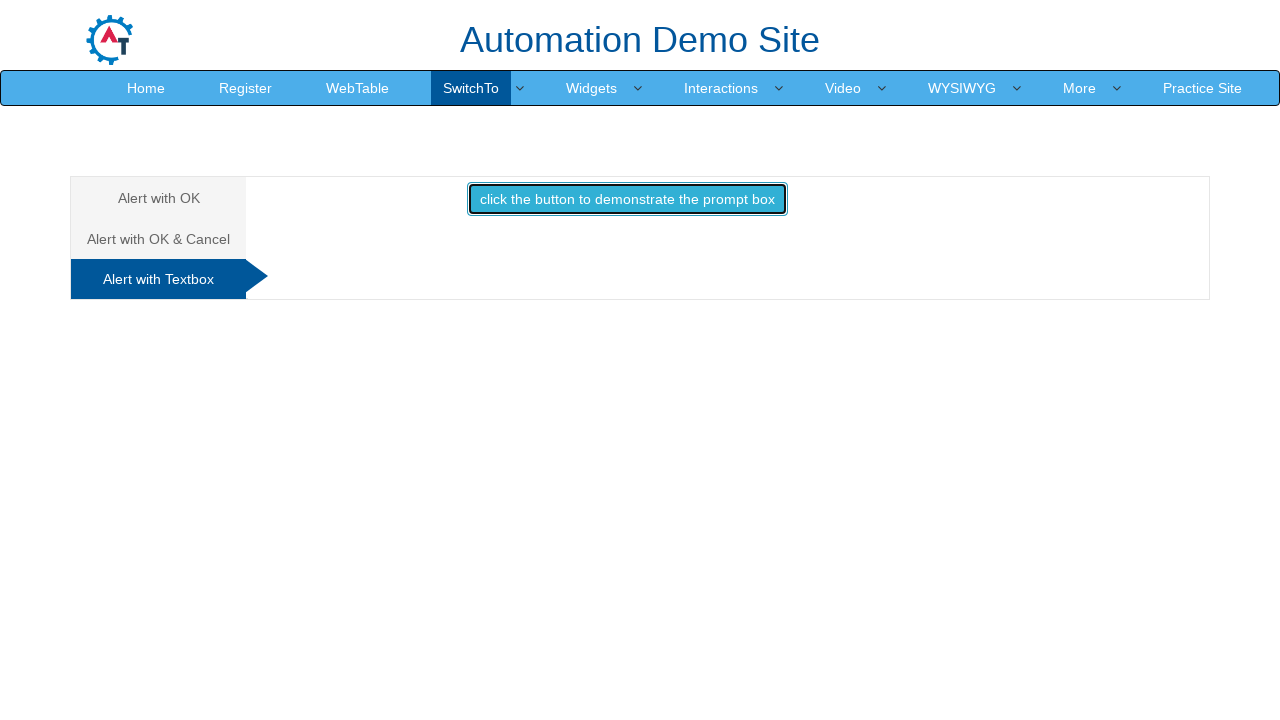

Set up dialog handler to accept prompt with text 'Bhuvaneshwaran'
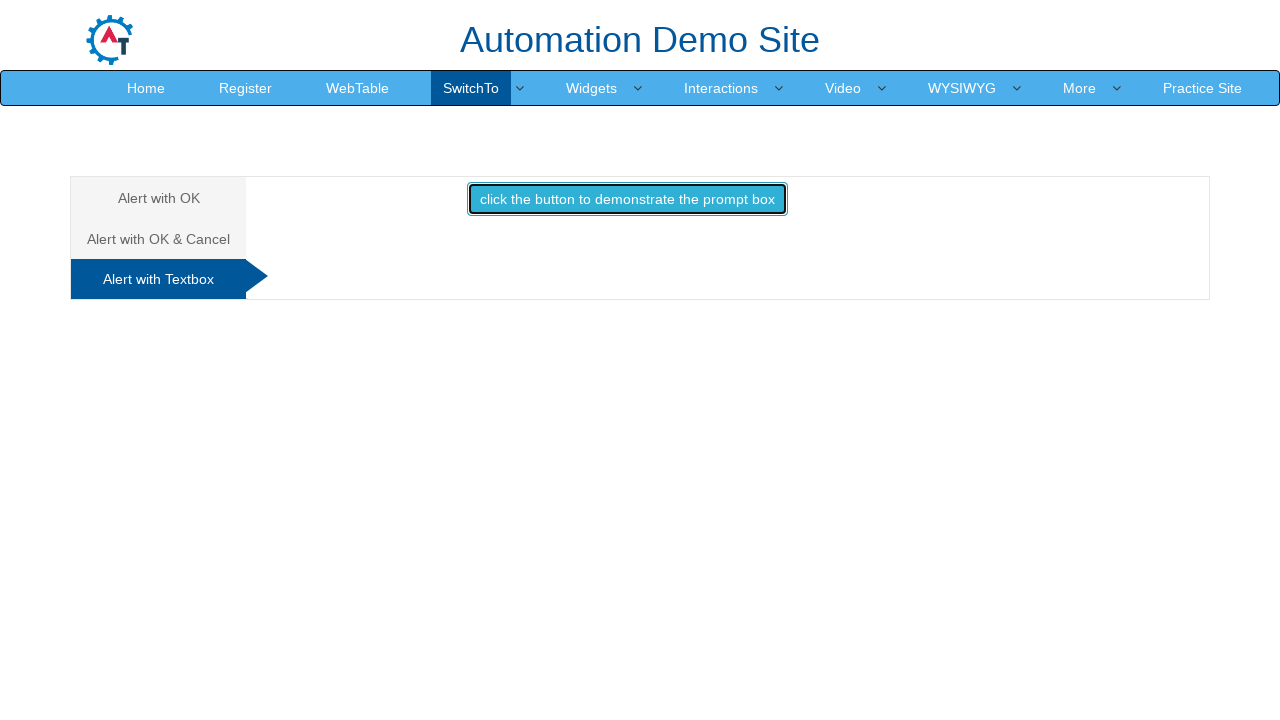

Clicked prompt button to trigger dialog and execute handler at (627, 199) on xpath=//button[contains(text(),'prompt ')]
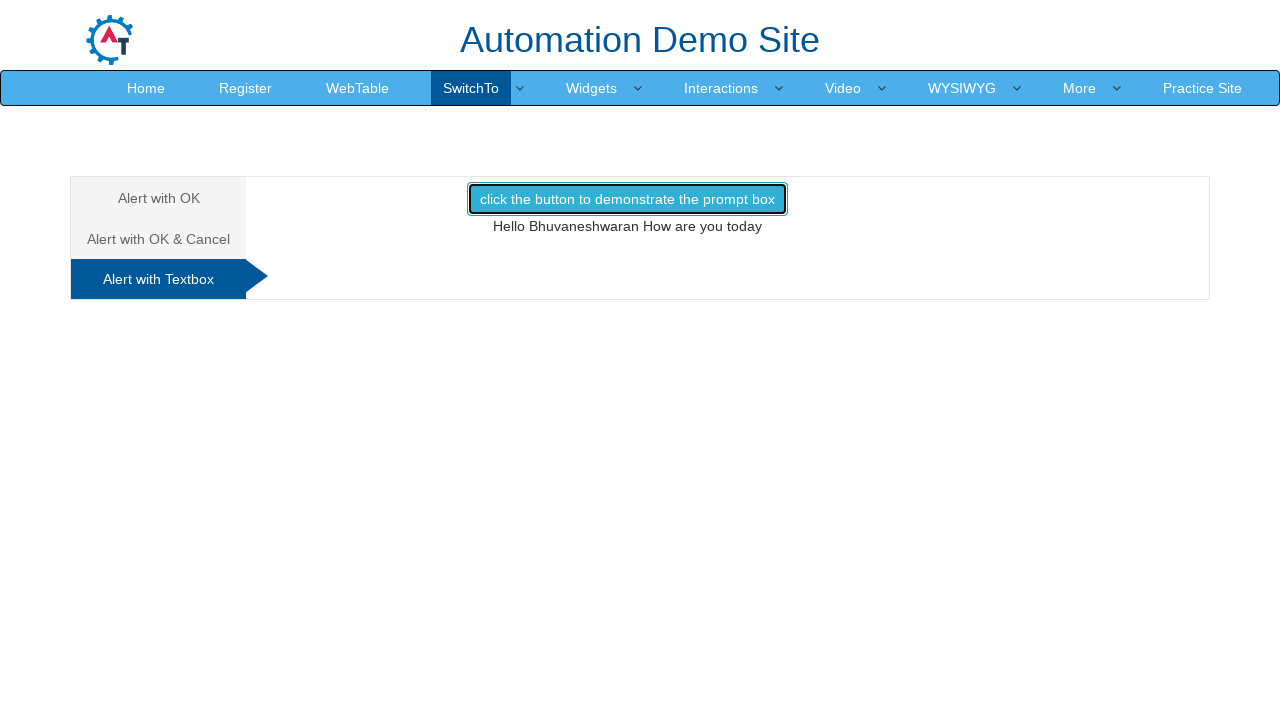

Result message element loaded and verified
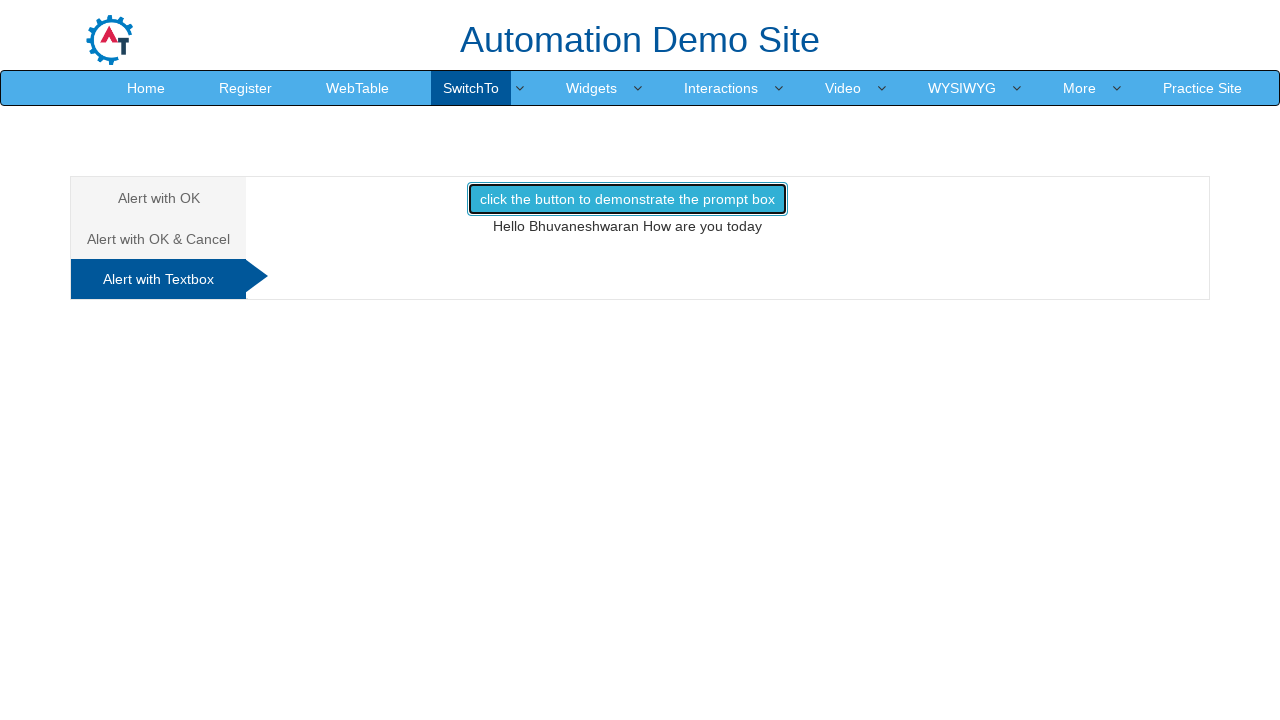

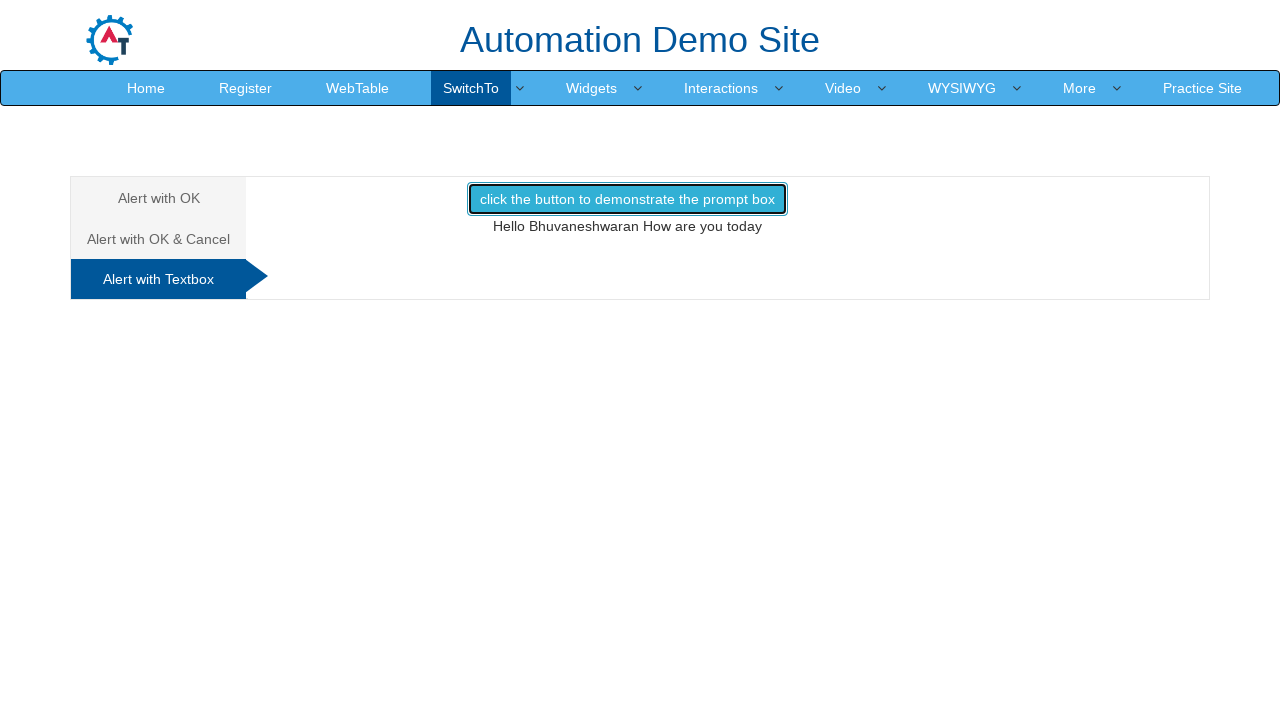